Hovers over a menu to reveal dropdown and clicks on Events link

Starting URL: https://www.browserstack.com/

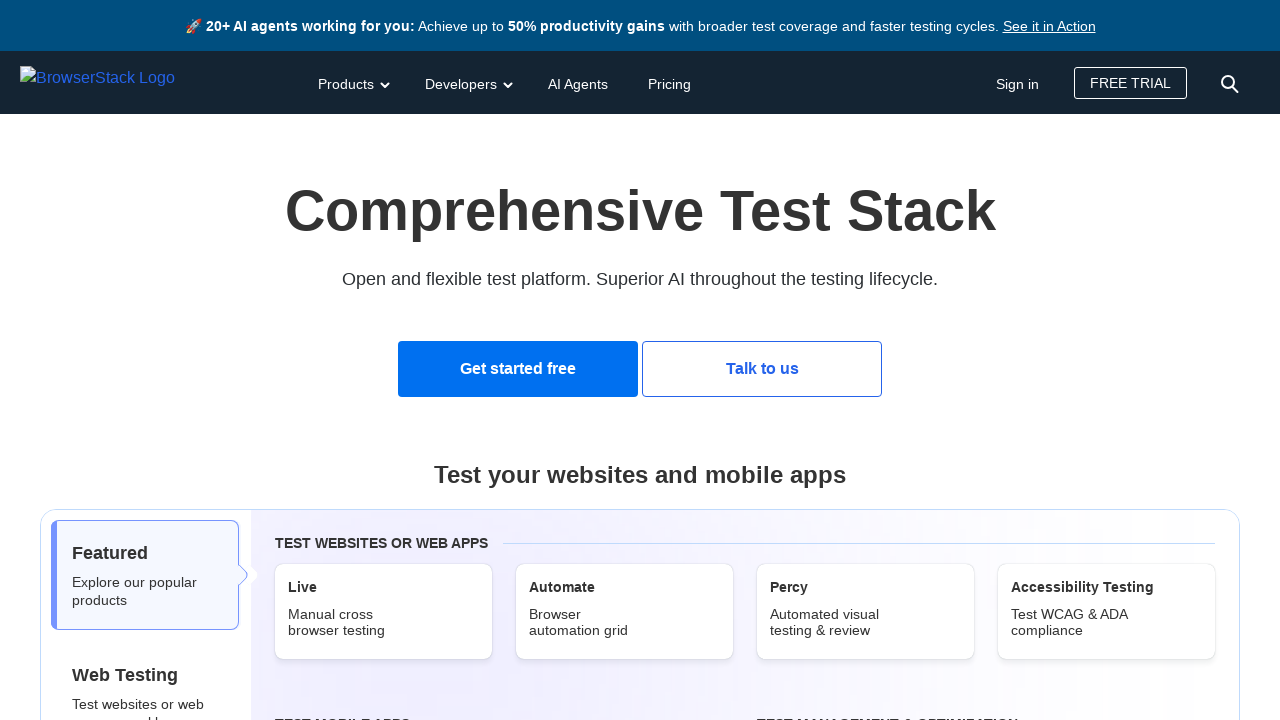

Hovered over developers menu to reveal dropdown at (466, 82) on #developers-dd-toggle
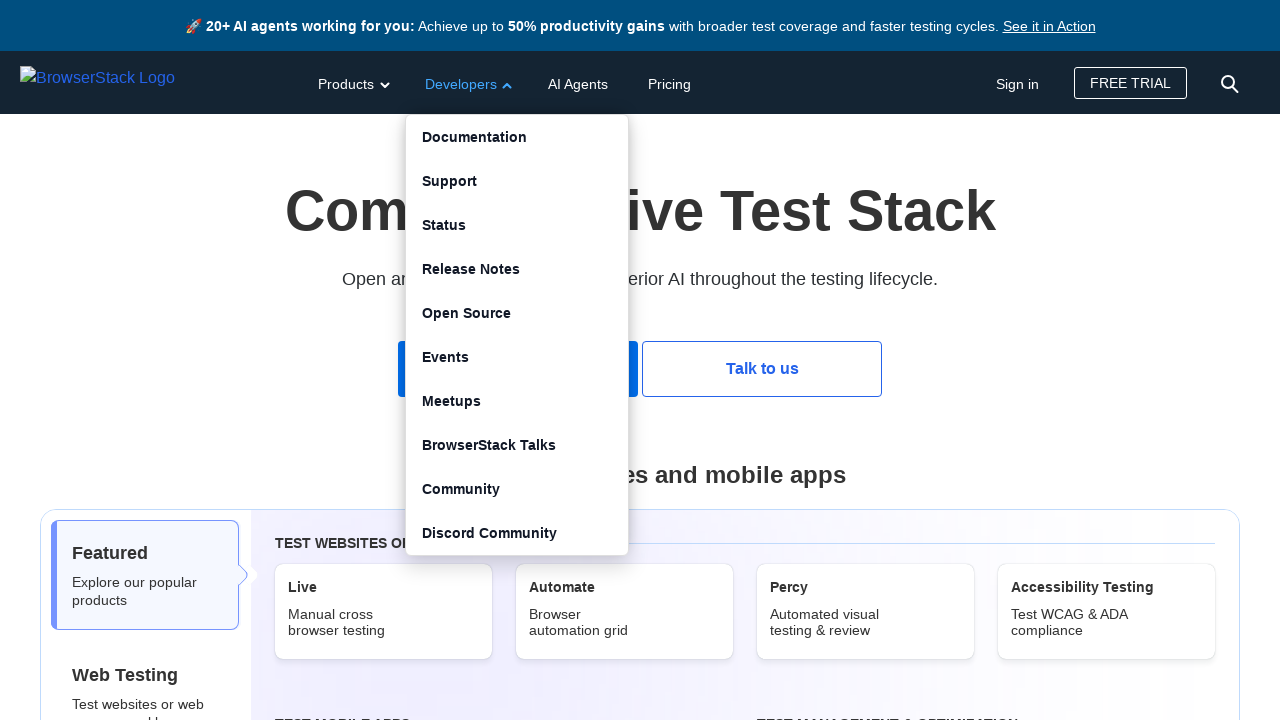

Clicked on Events link in the dropdown at (517, 356) on xpath=//a[@href='/events']
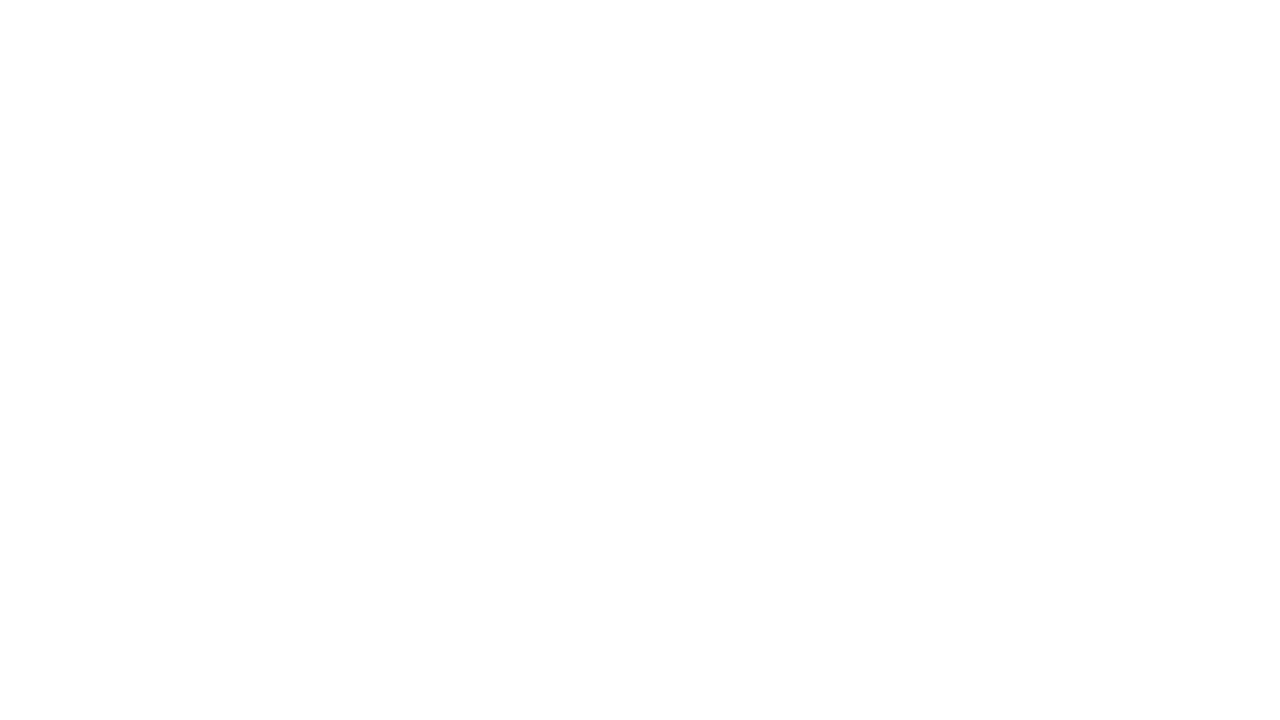

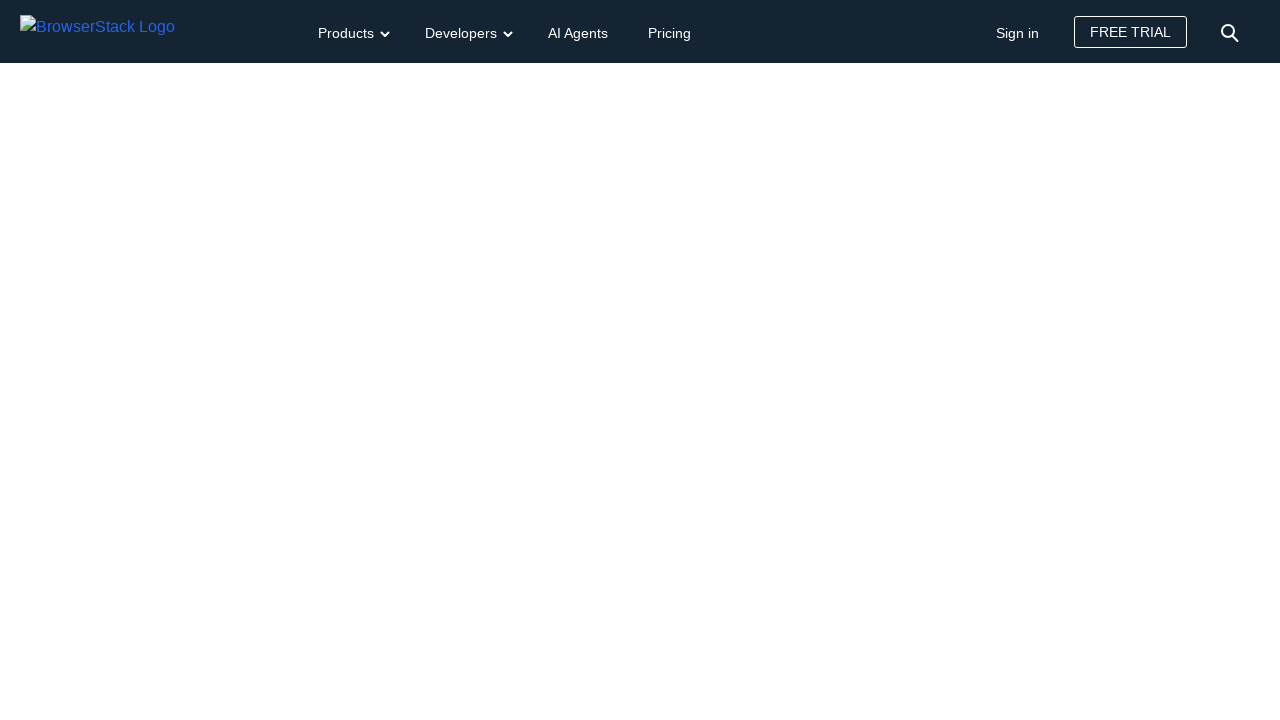